Opens all links in the footer's first column in new tabs and retrieves the title of each page

Starting URL: https://rahulshettyacademy.com/AutomationPractice/

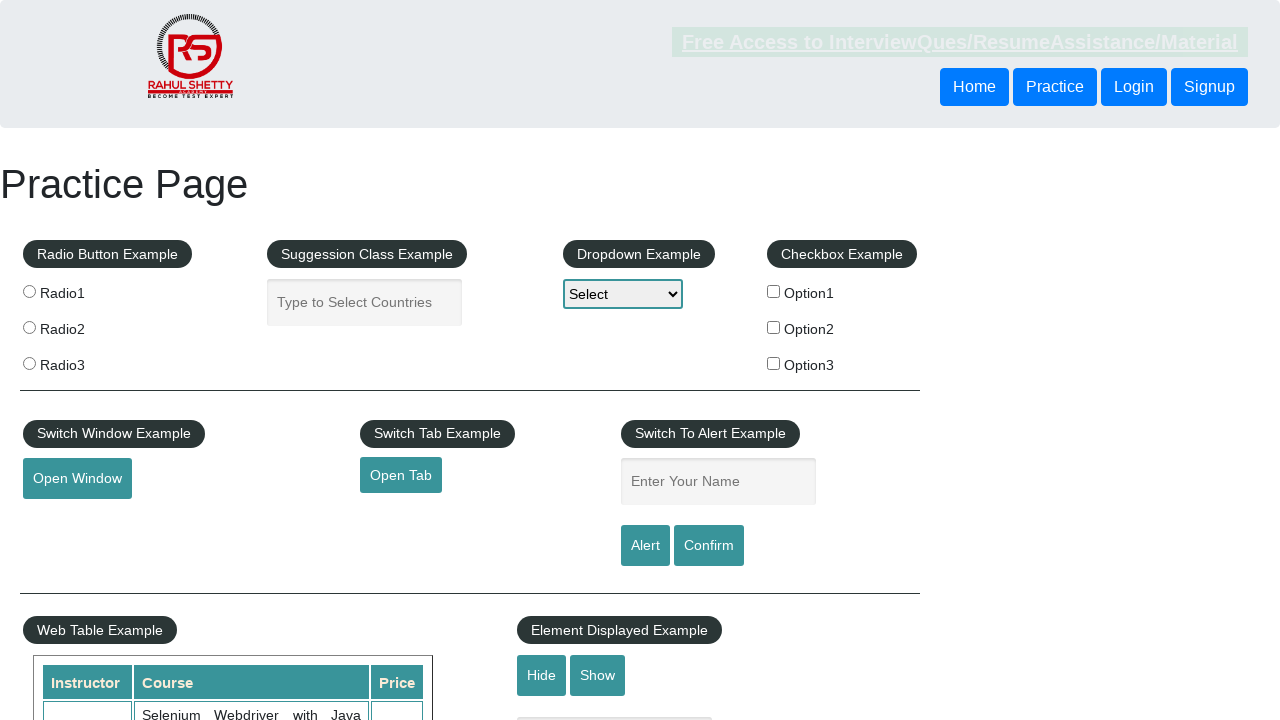

Located footer's first column using XPath selector
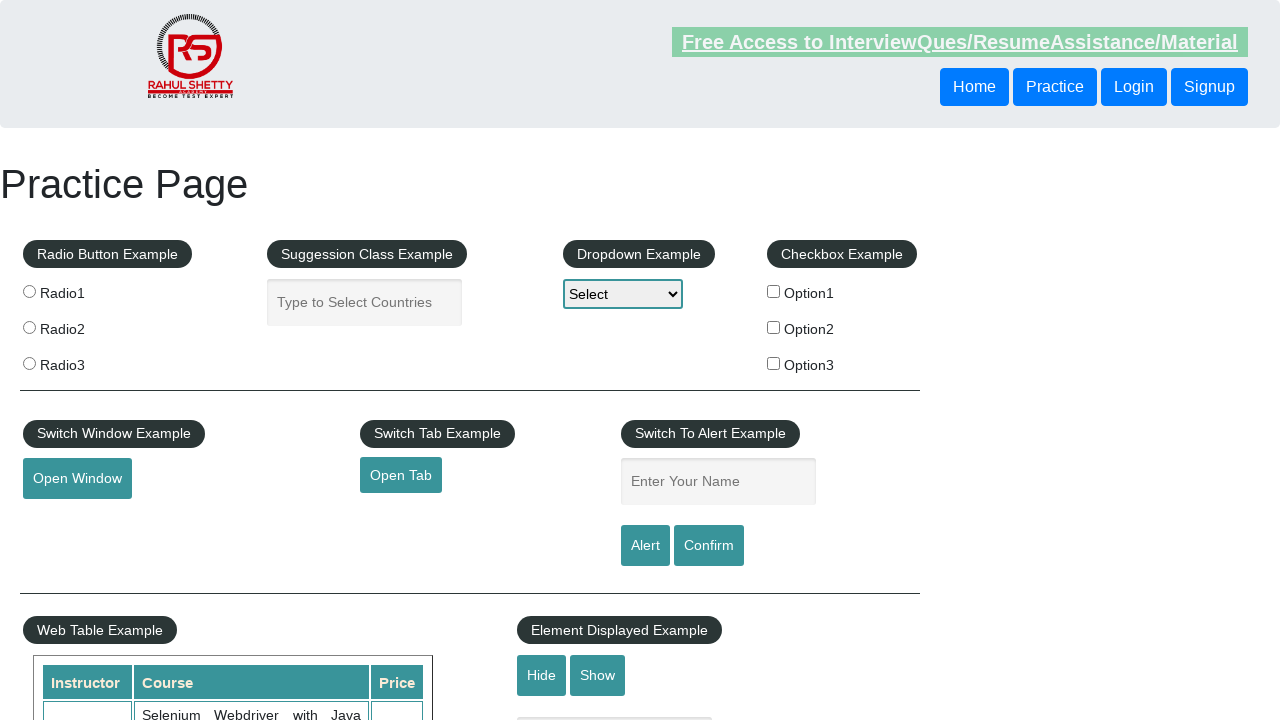

Retrieved all anchor links from footer's first column
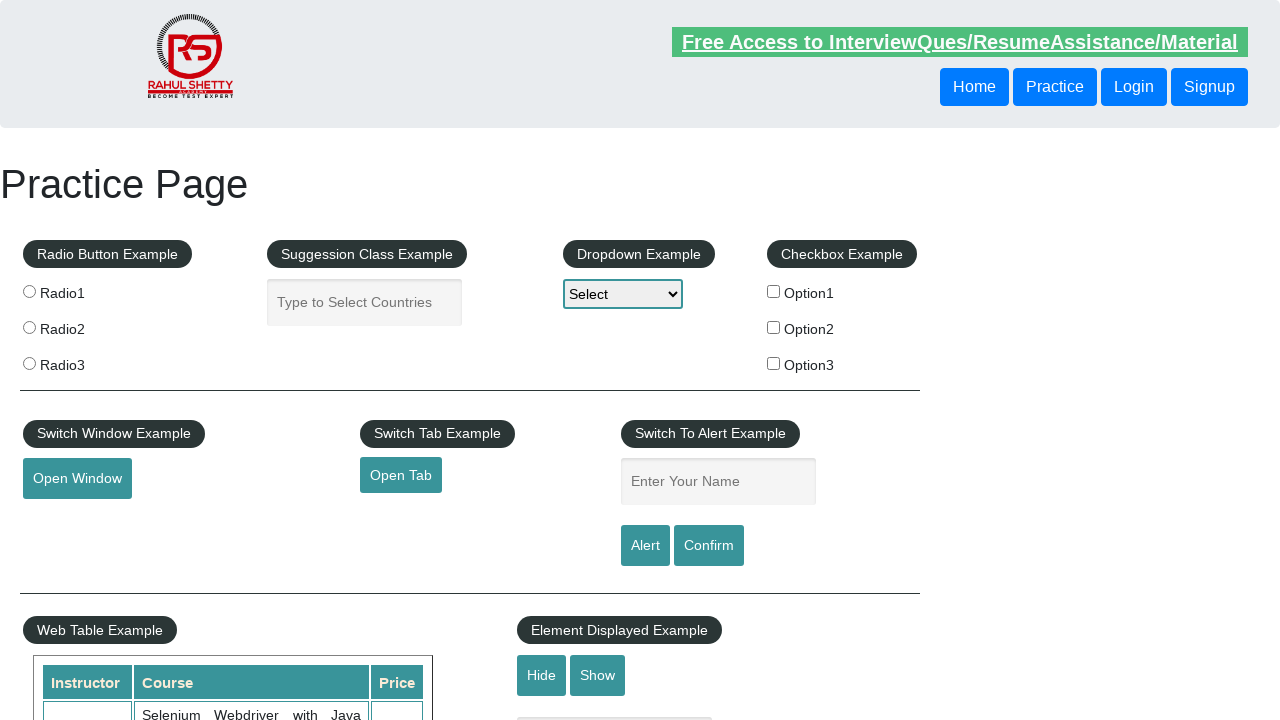

Found 5 links in footer's first column
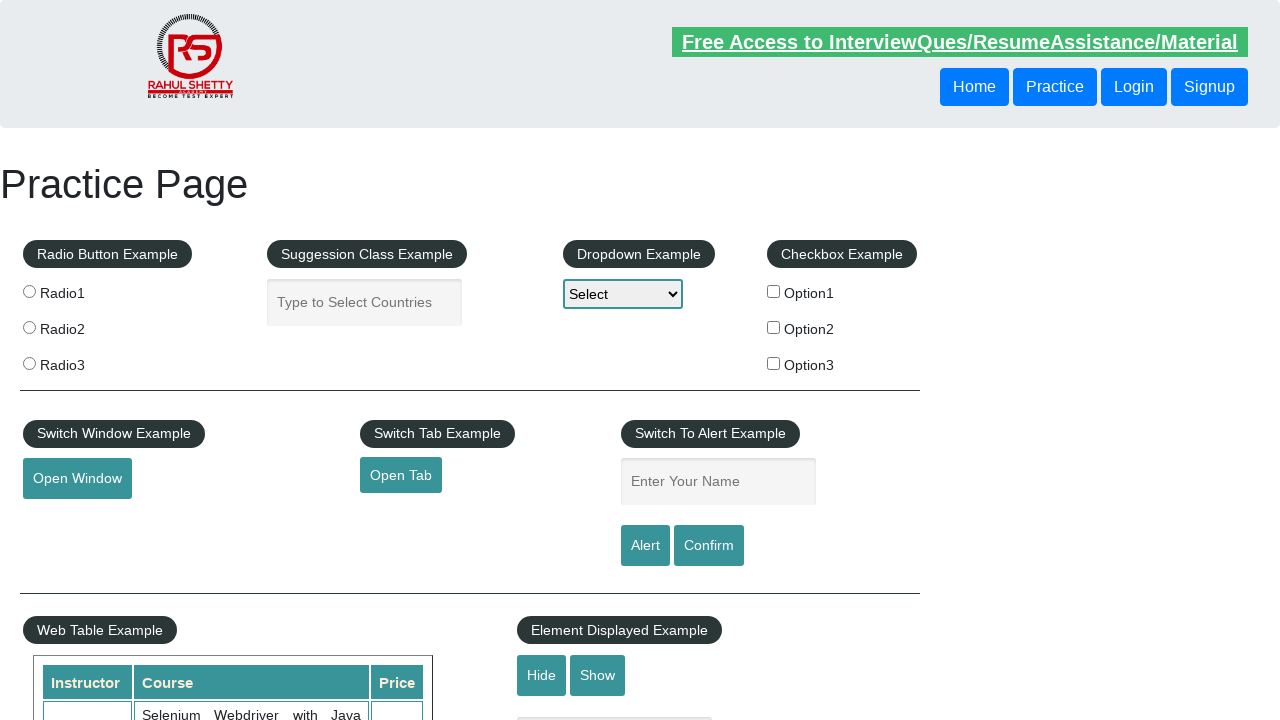

Created new page/tab 1
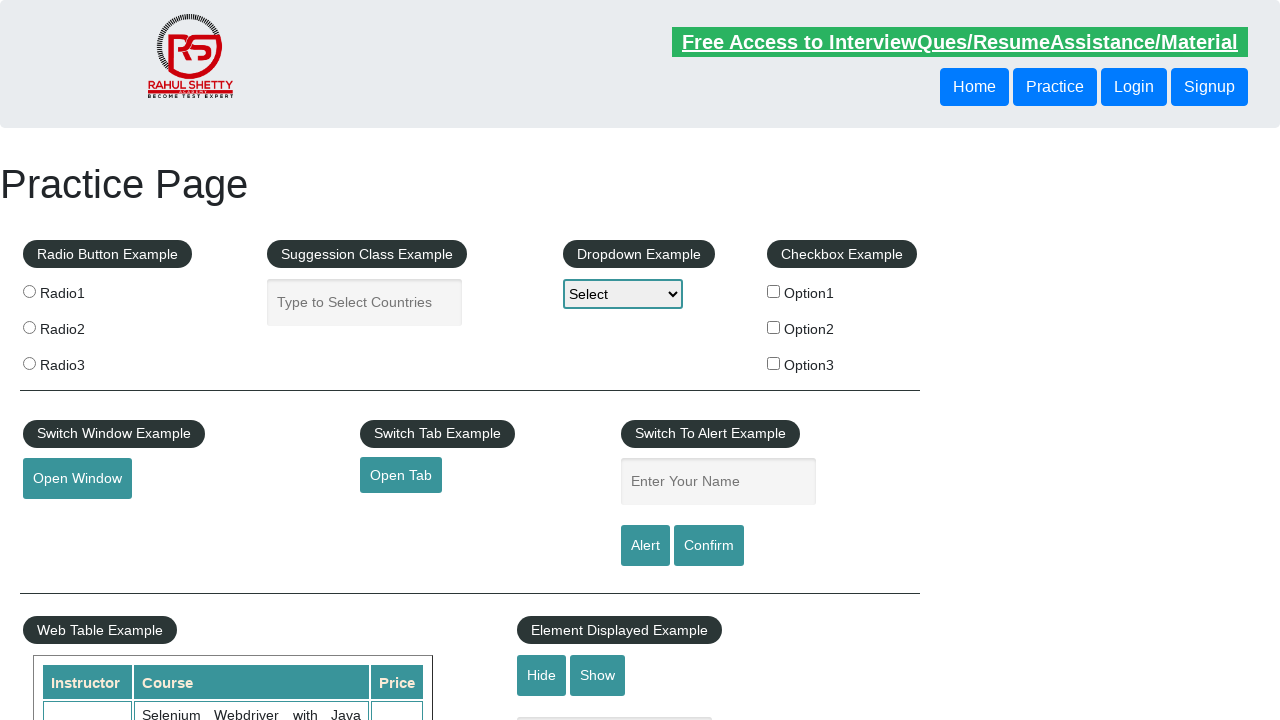

Retrieved href attribute from link 1: http://www.restapitutorial.com/
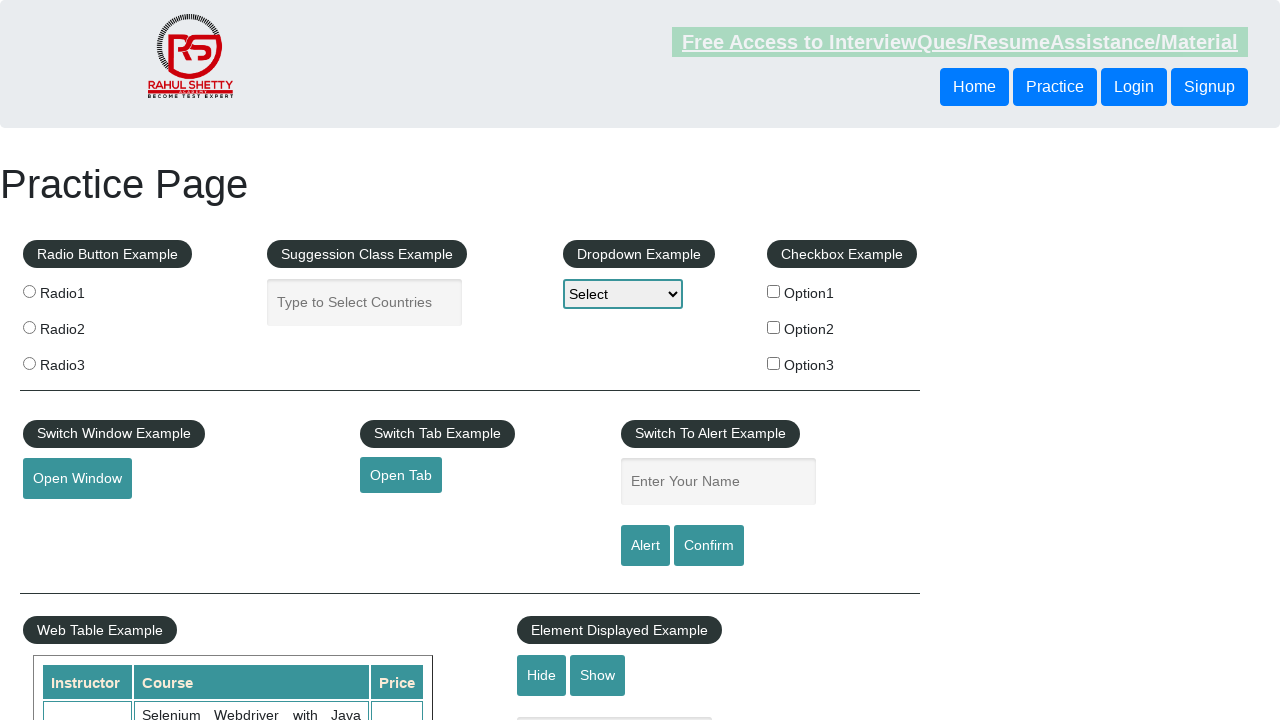

Navigated to http://www.restapitutorial.com/ in new page
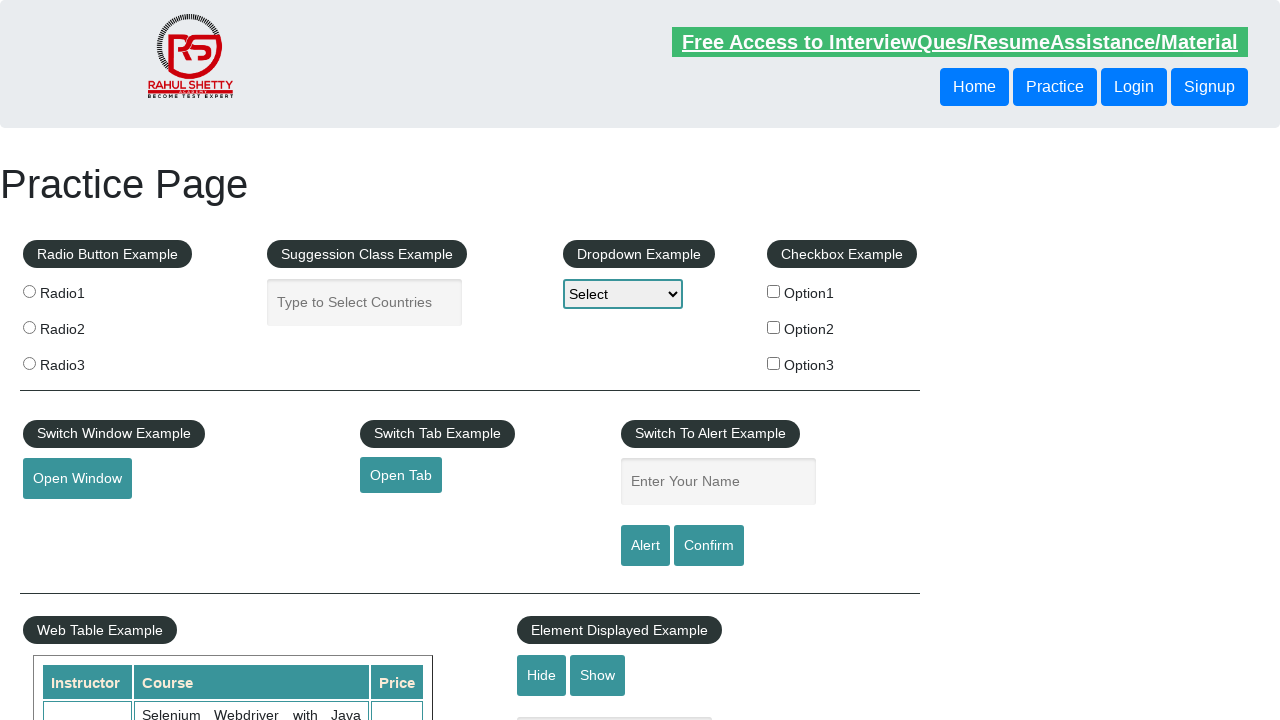

Retrieved page title: REST API Tutorial
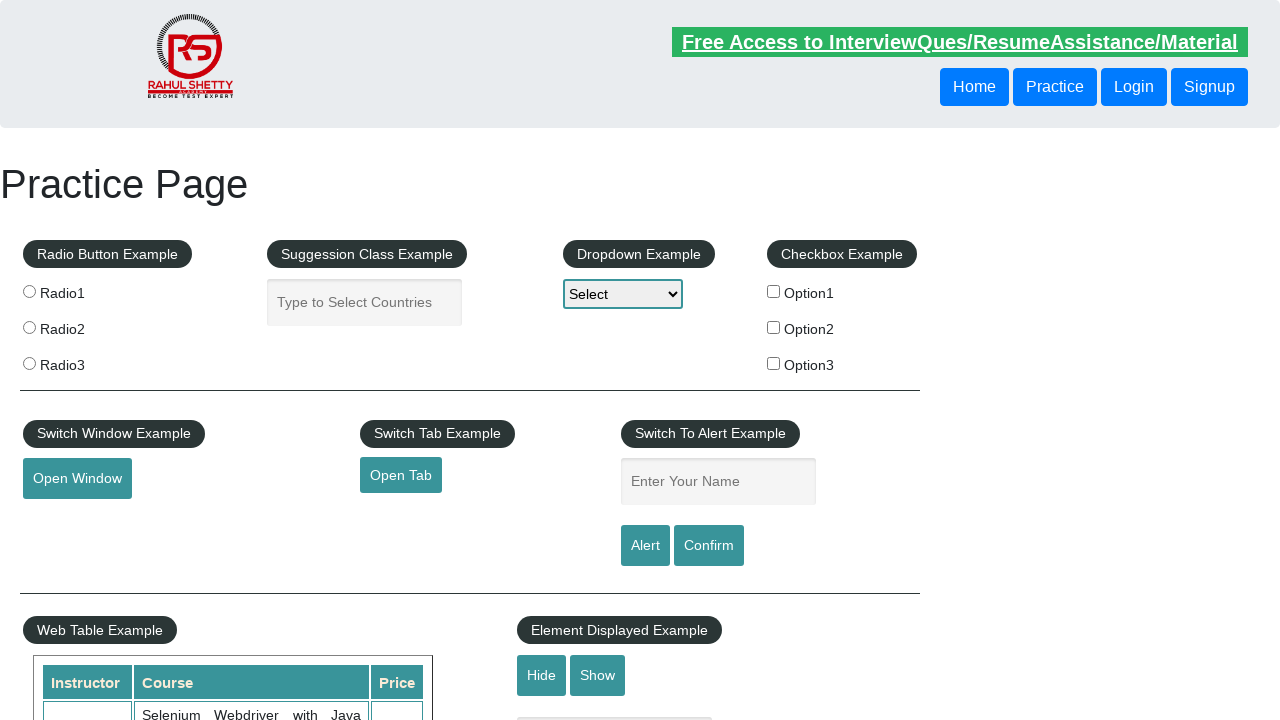

Created new page/tab 2
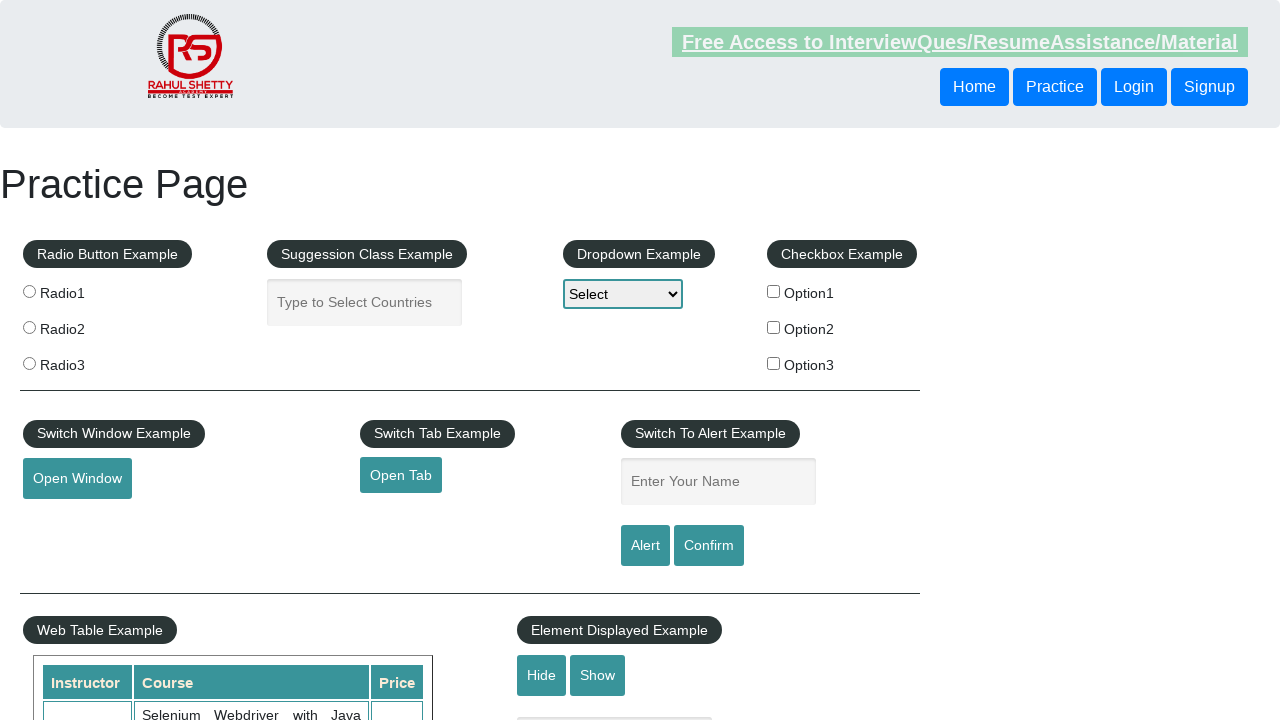

Retrieved href attribute from link 2: https://www.soapui.org/
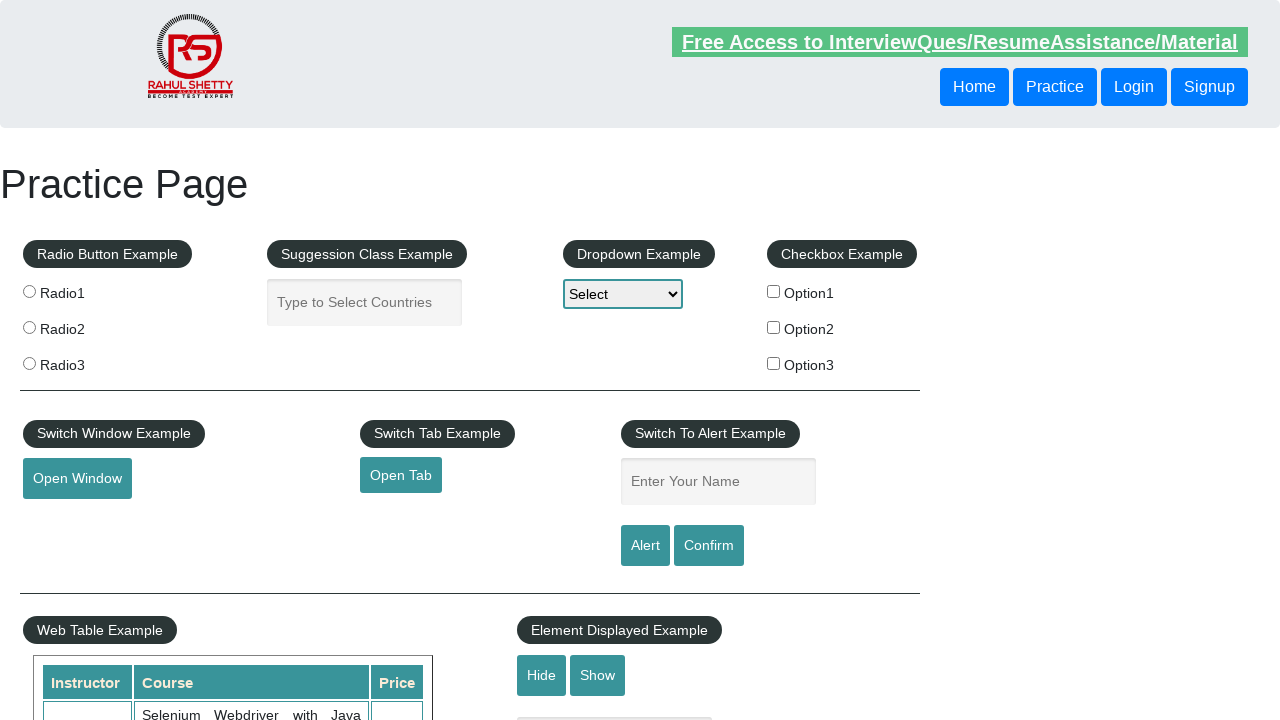

Navigated to https://www.soapui.org/ in new page
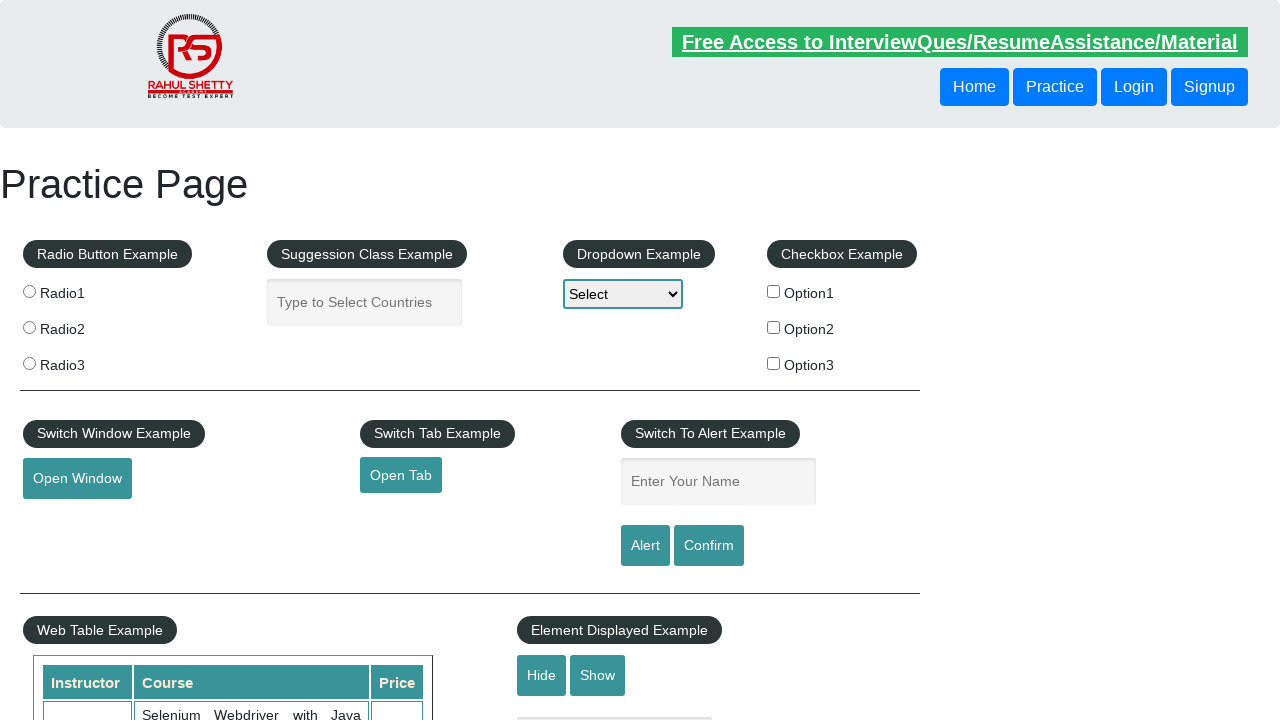

Retrieved page title: The World’s Most Popular API Testing Tool | SoapUI
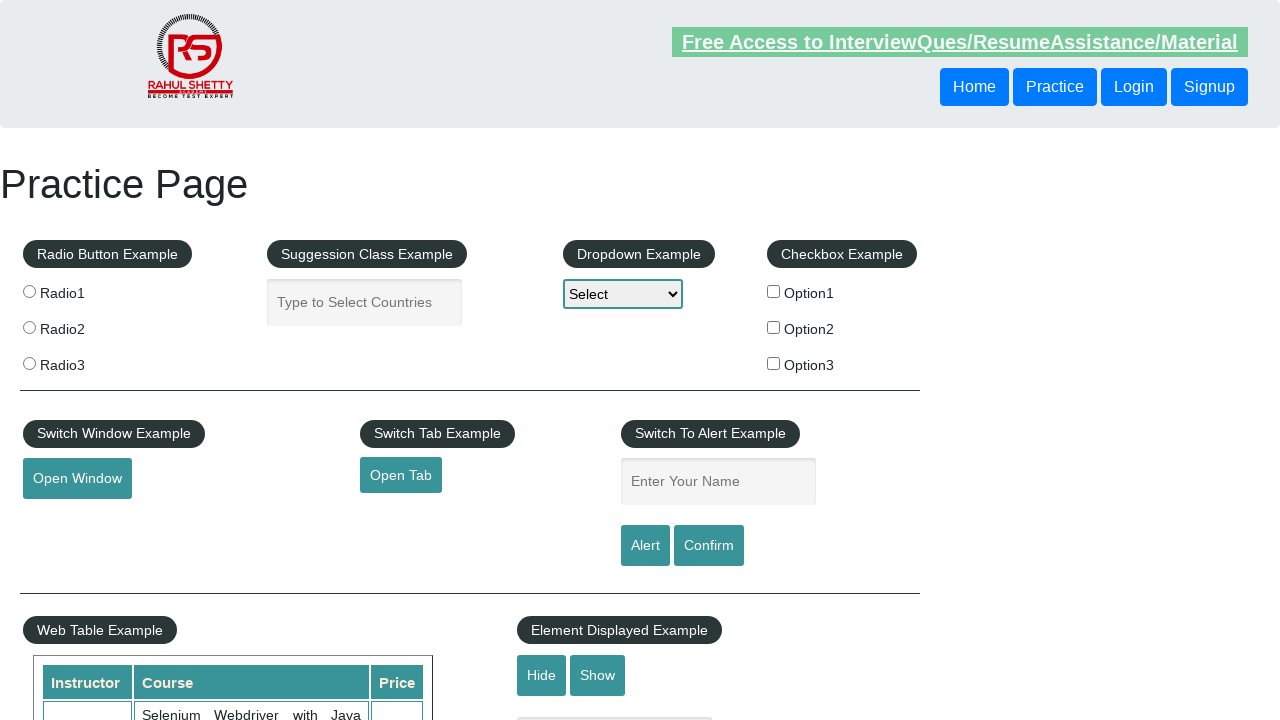

Created new page/tab 3
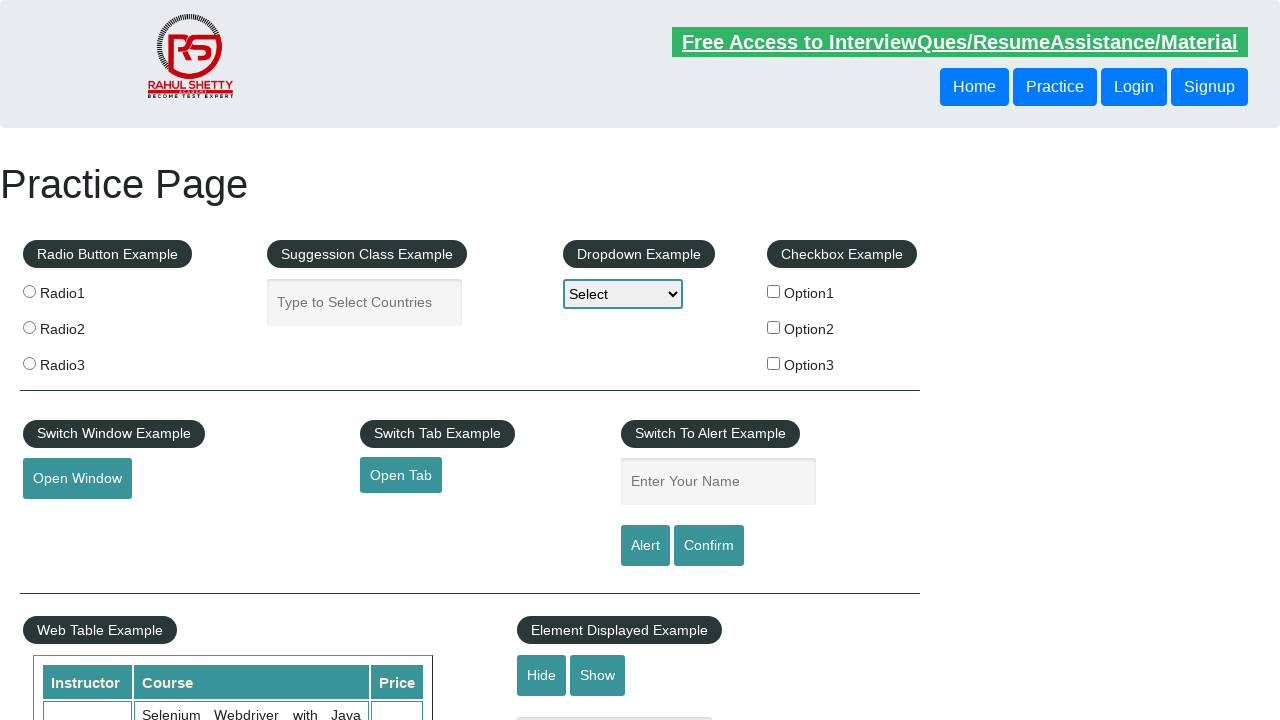

Retrieved href attribute from link 3: https://courses.rahulshettyacademy.com/p/appium-tutorial
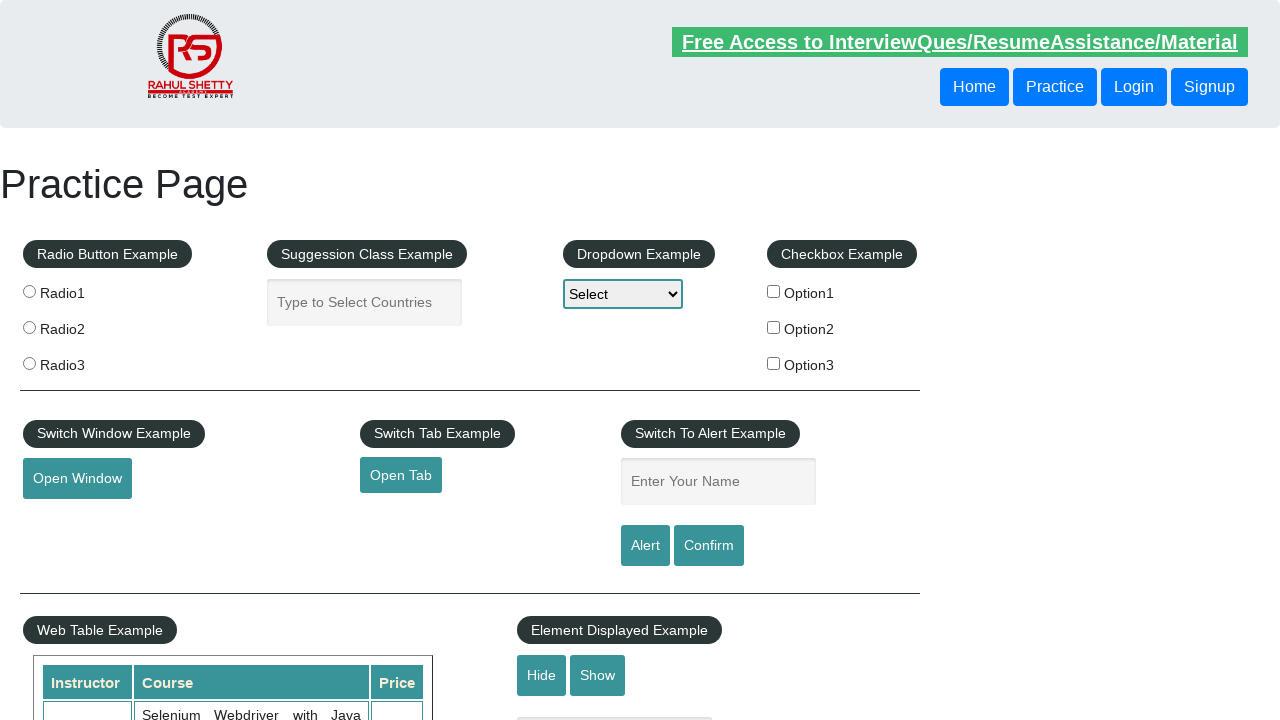

Navigated to https://courses.rahulshettyacademy.com/p/appium-tutorial in new page
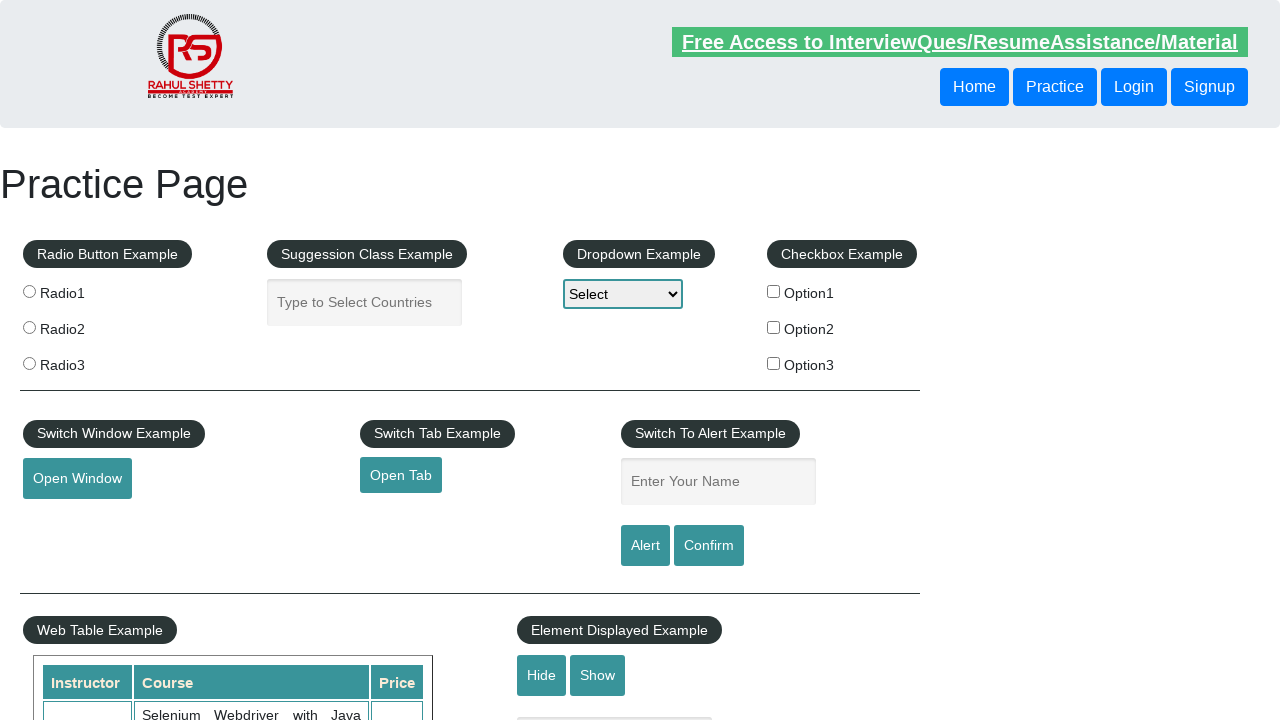

Retrieved page title: Appium tutorial for Mobile Apps testing | RahulShetty Academy | Rahul
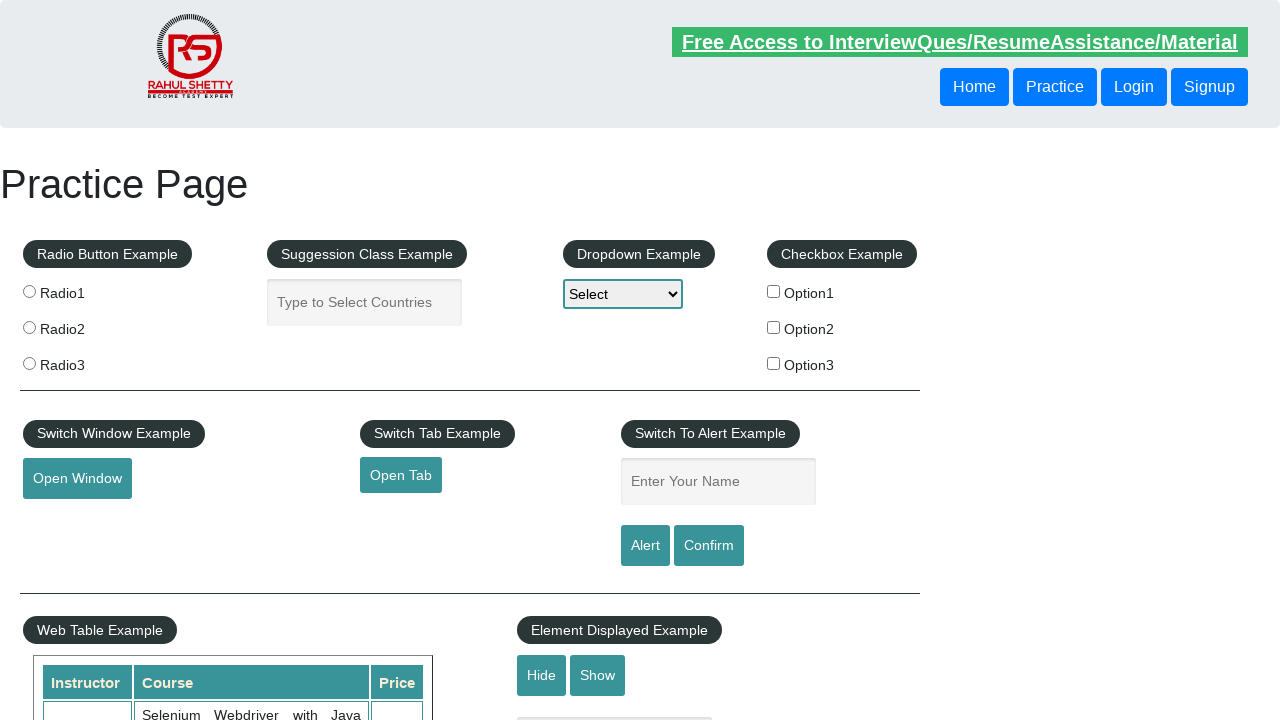

Created new page/tab 4
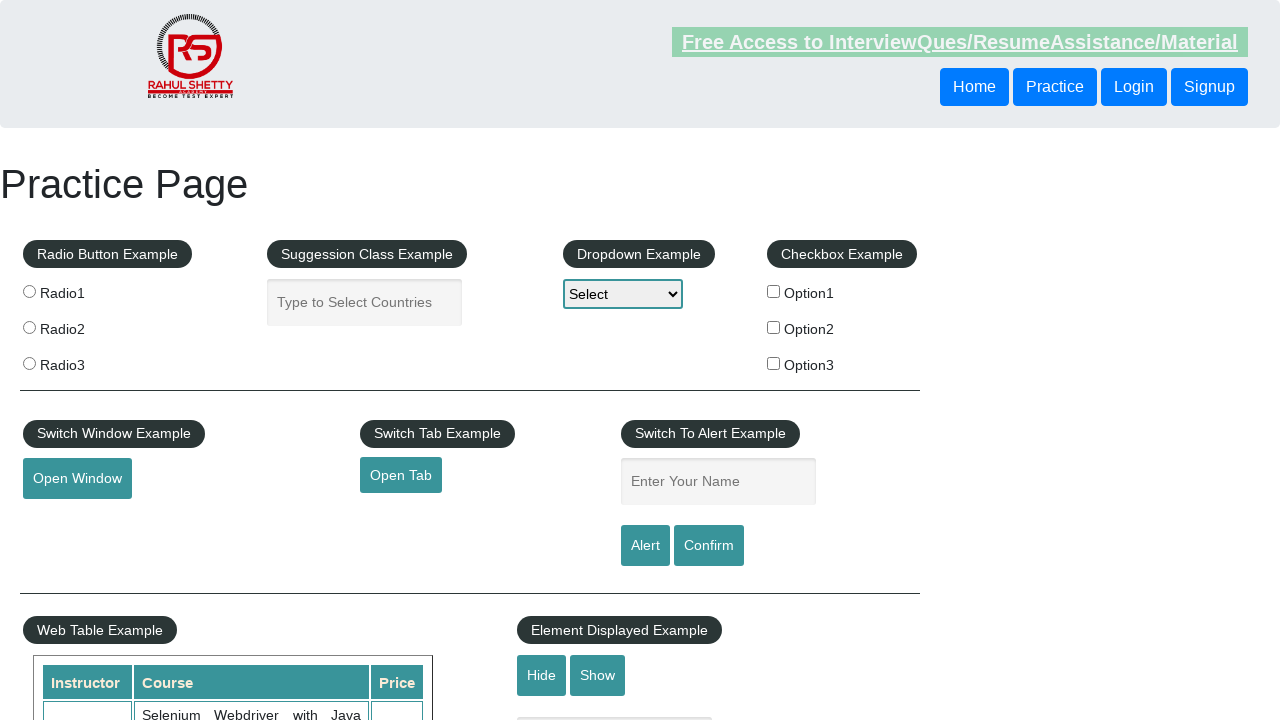

Retrieved href attribute from link 4: https://jmeter.apache.org/
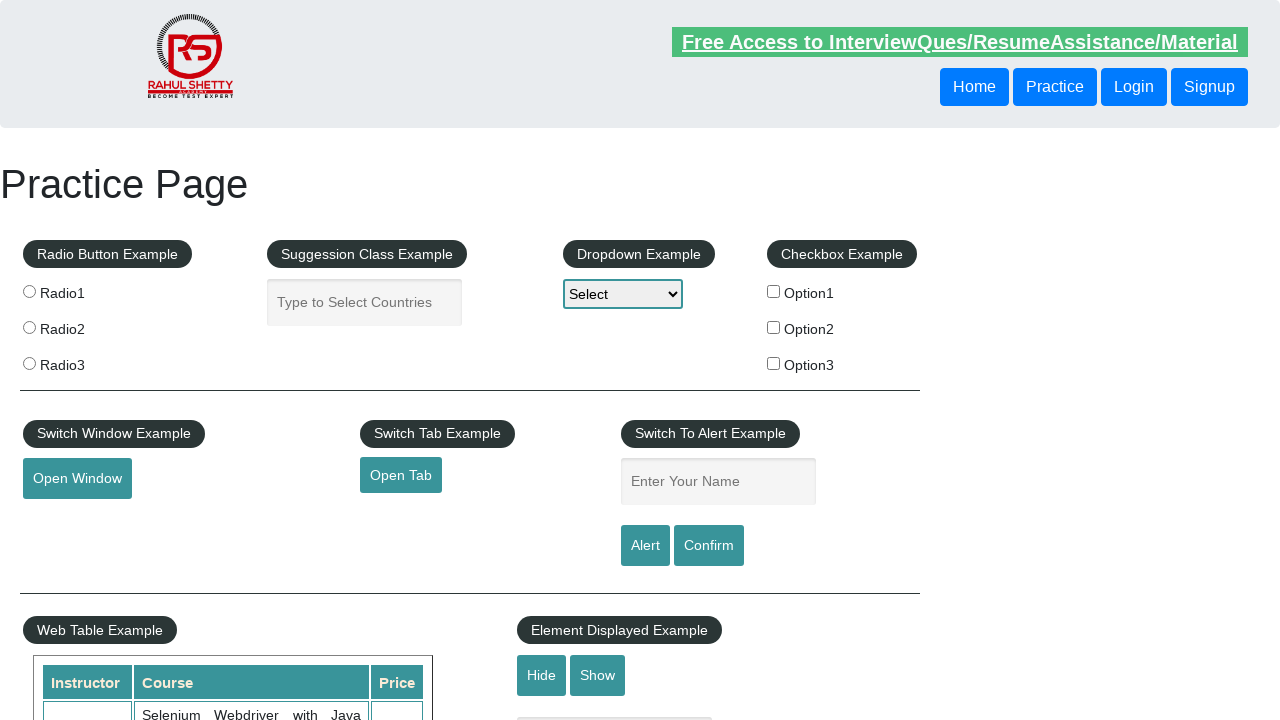

Navigated to https://jmeter.apache.org/ in new page
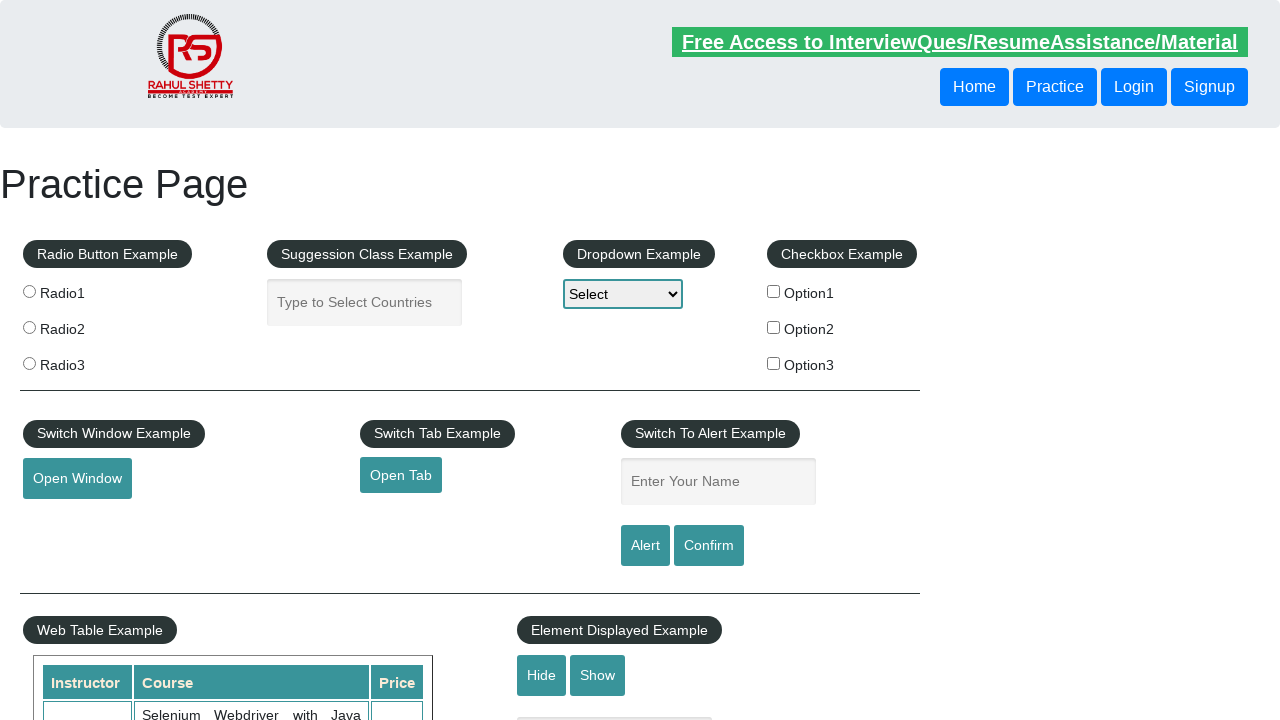

Retrieved page title: Apache JMeter - Apache JMeter™
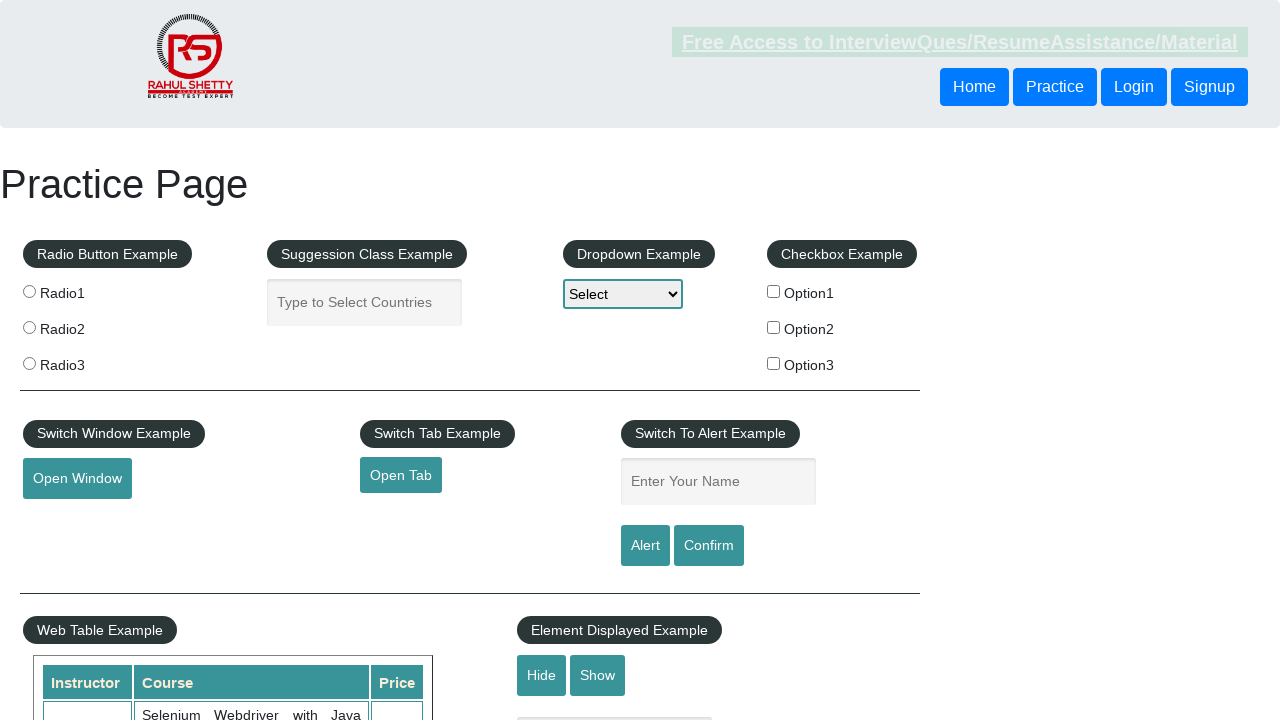

Closed opened tab
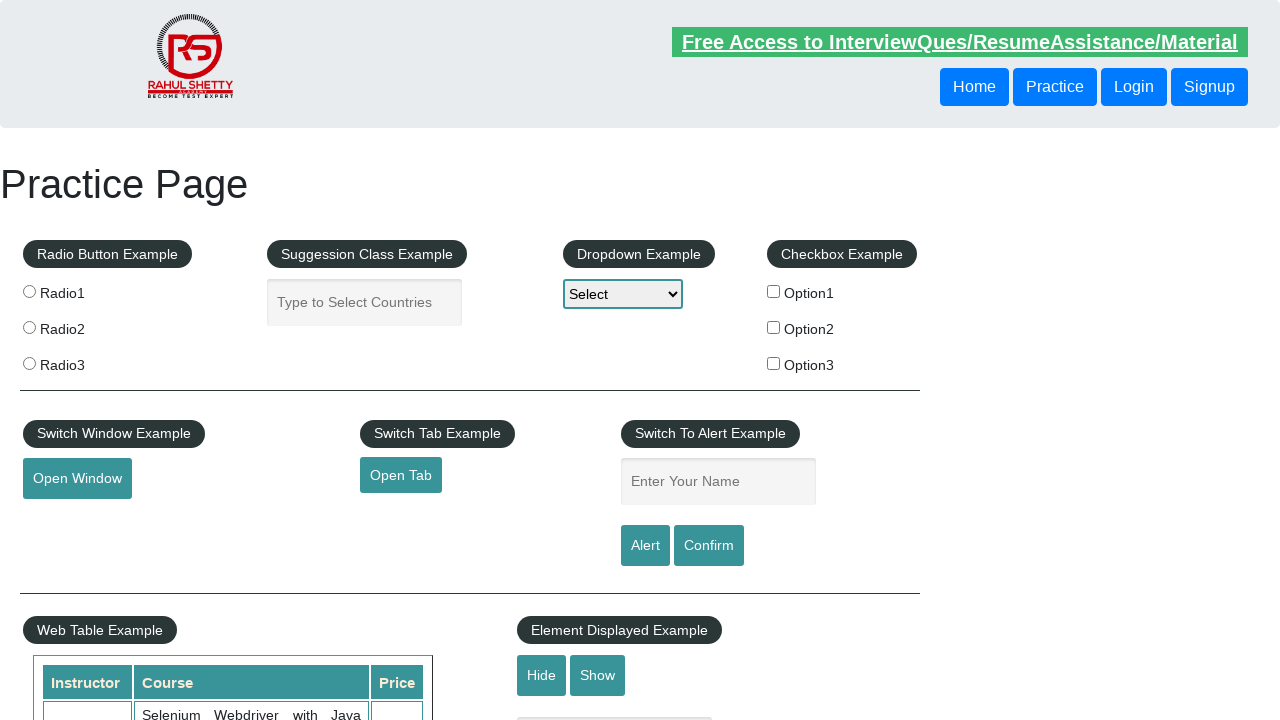

Closed opened tab
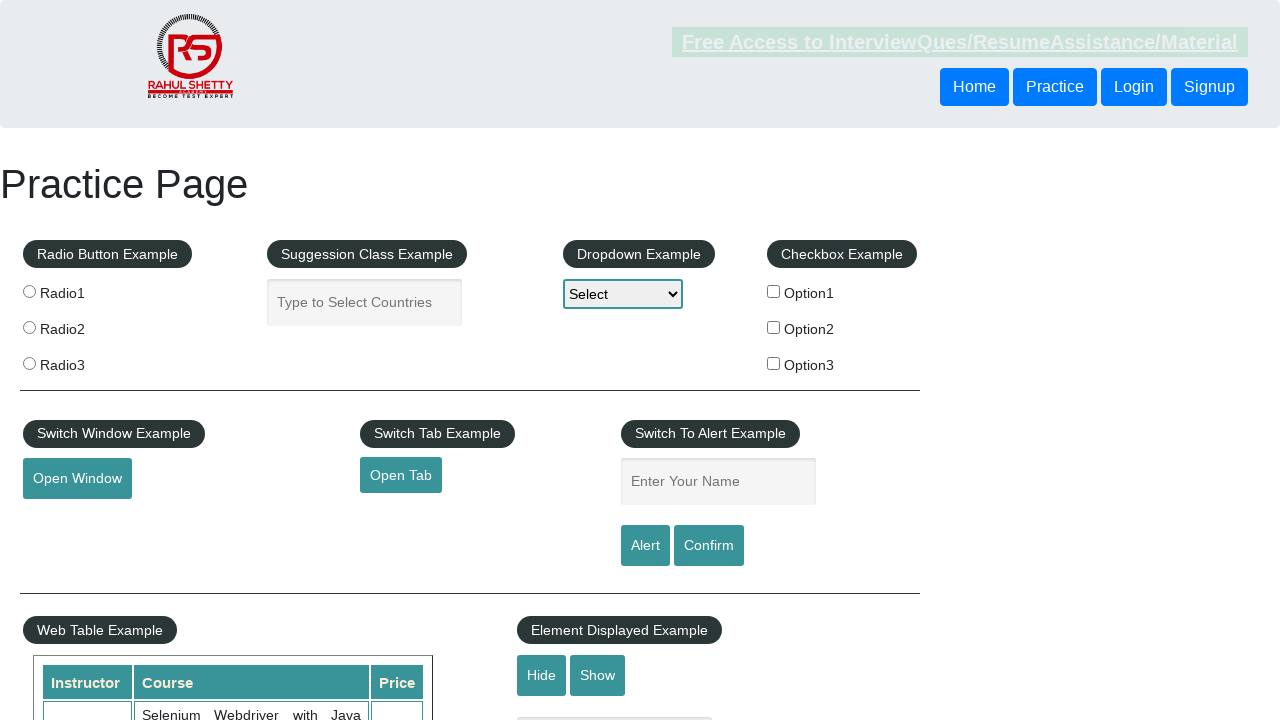

Closed opened tab
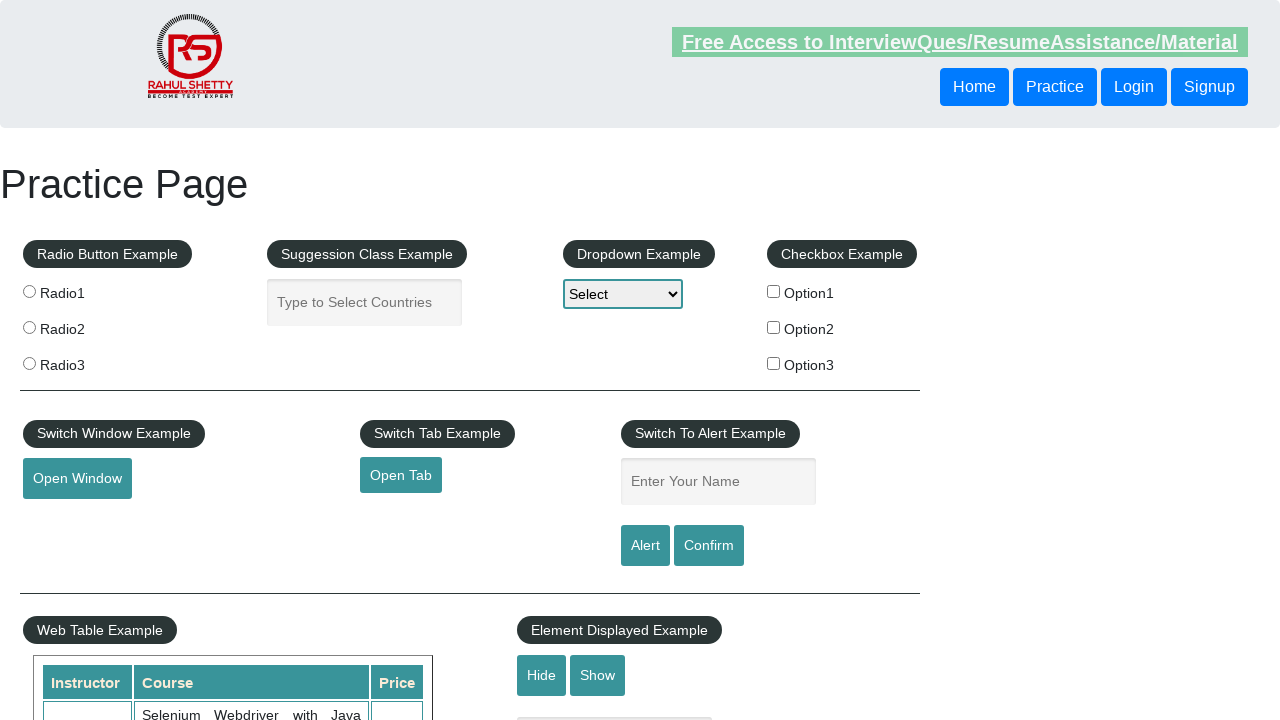

Closed opened tab
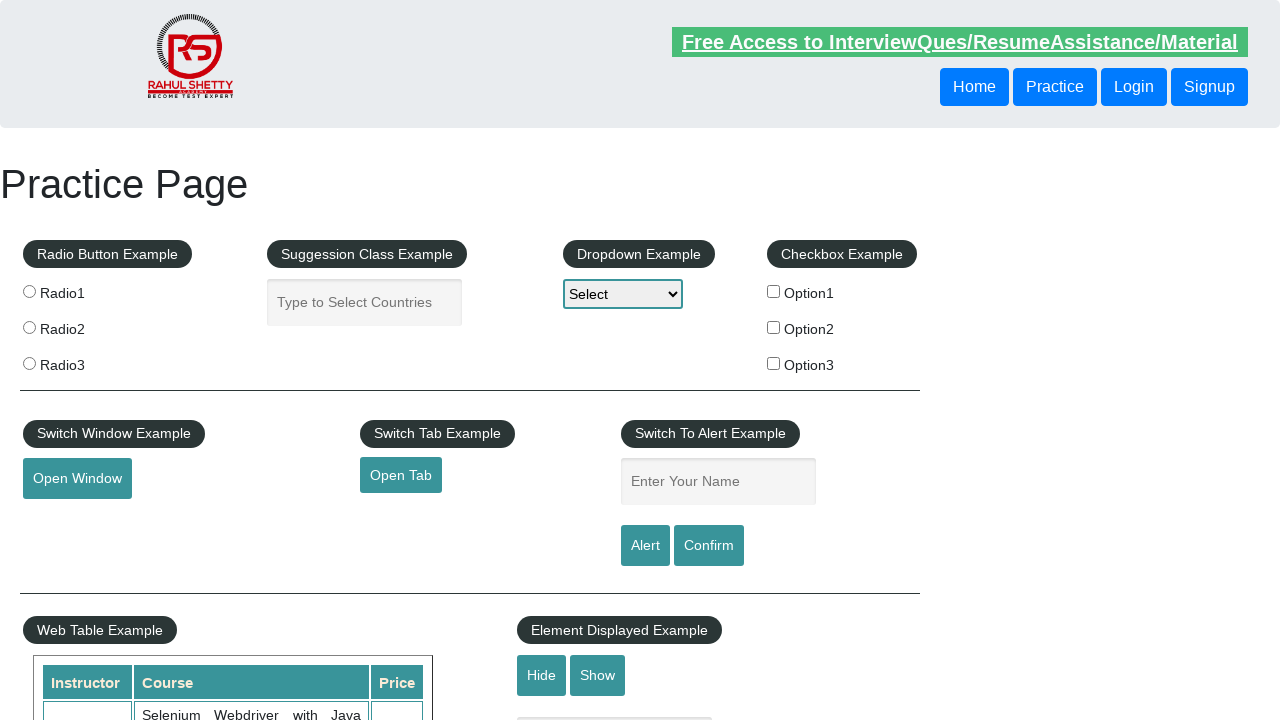

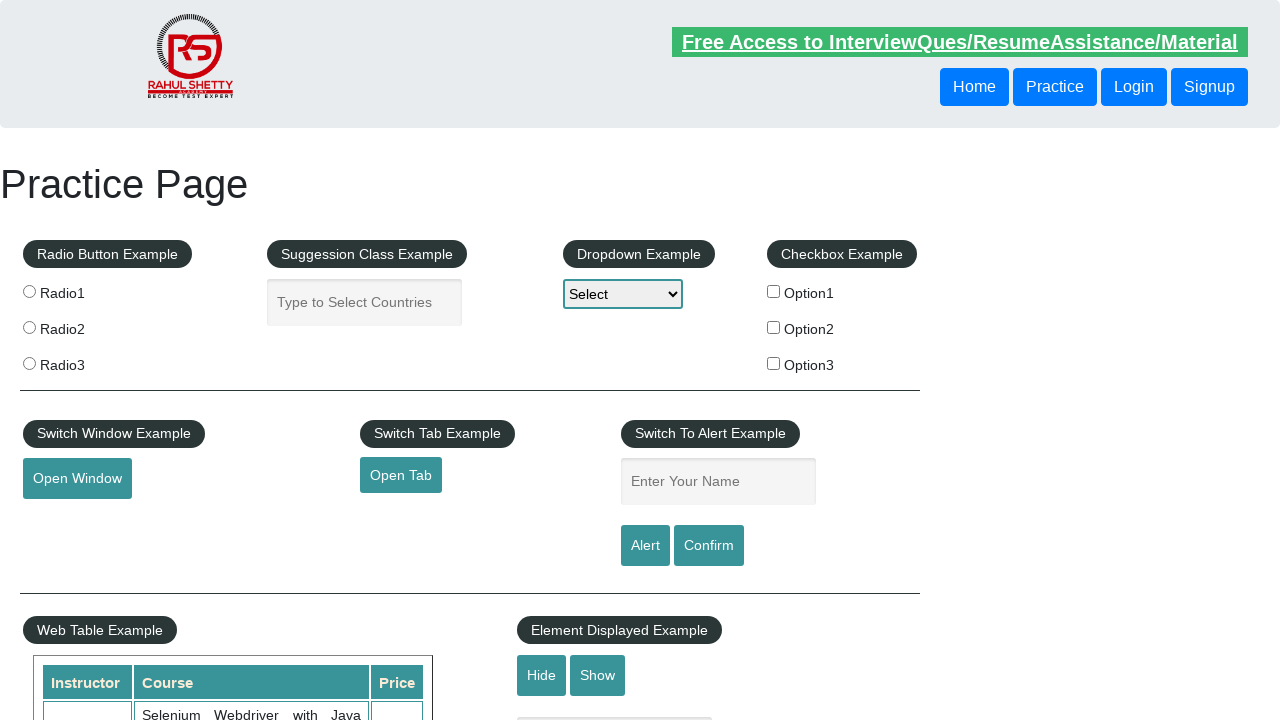